Tests dropdown selection functionality by selecting an option by index from a dropdown element on the omayo test page

Starting URL: https://omayo.blogspot.com/

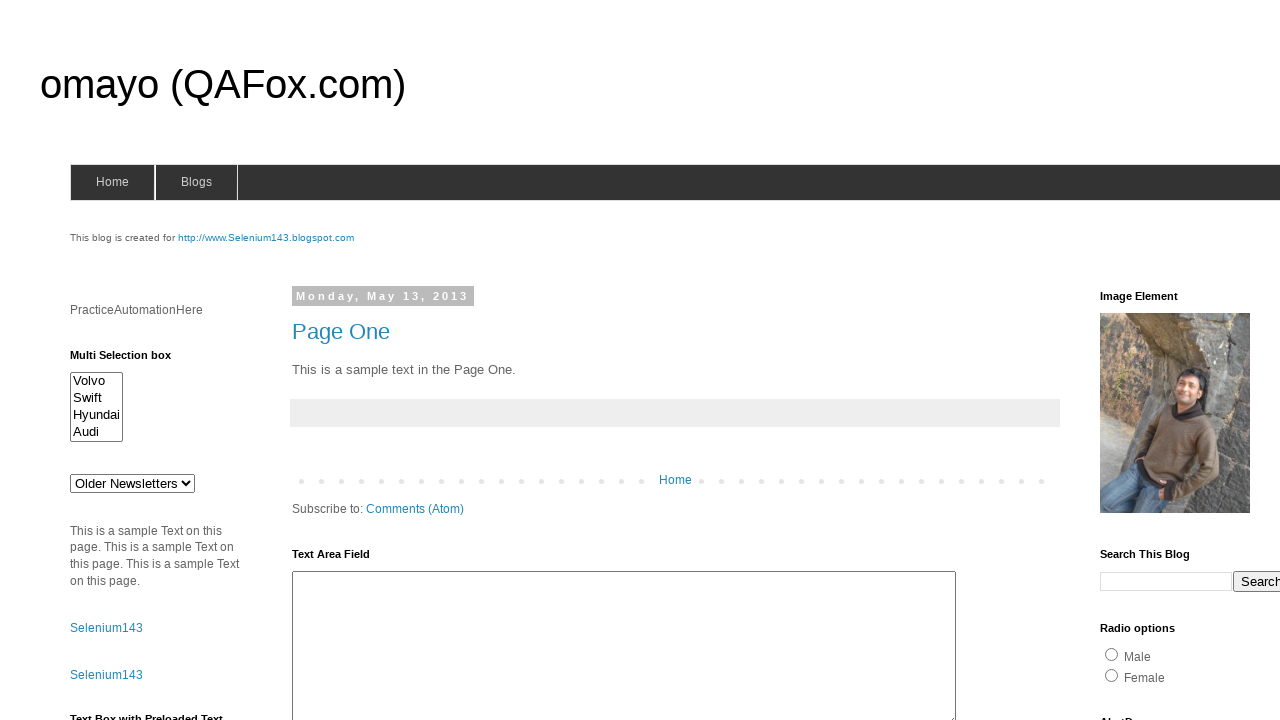

Selected the 4th option (index 3) from the dropdown element on #drop1
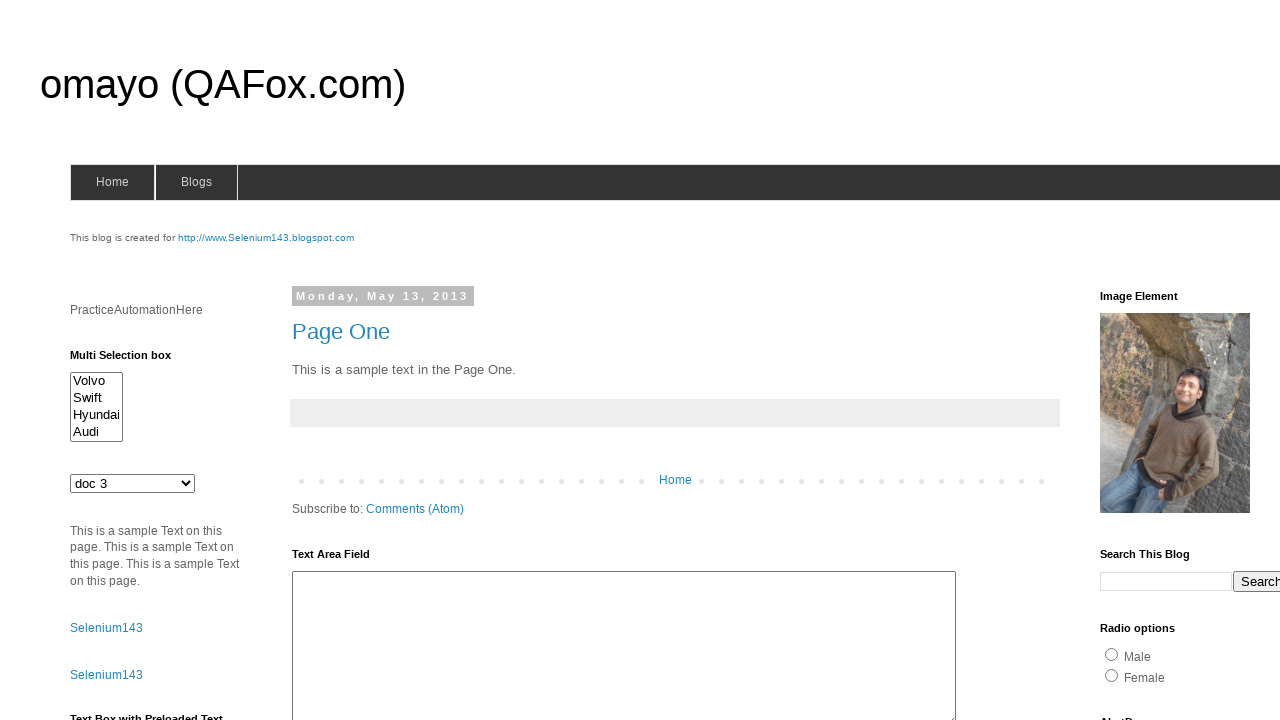

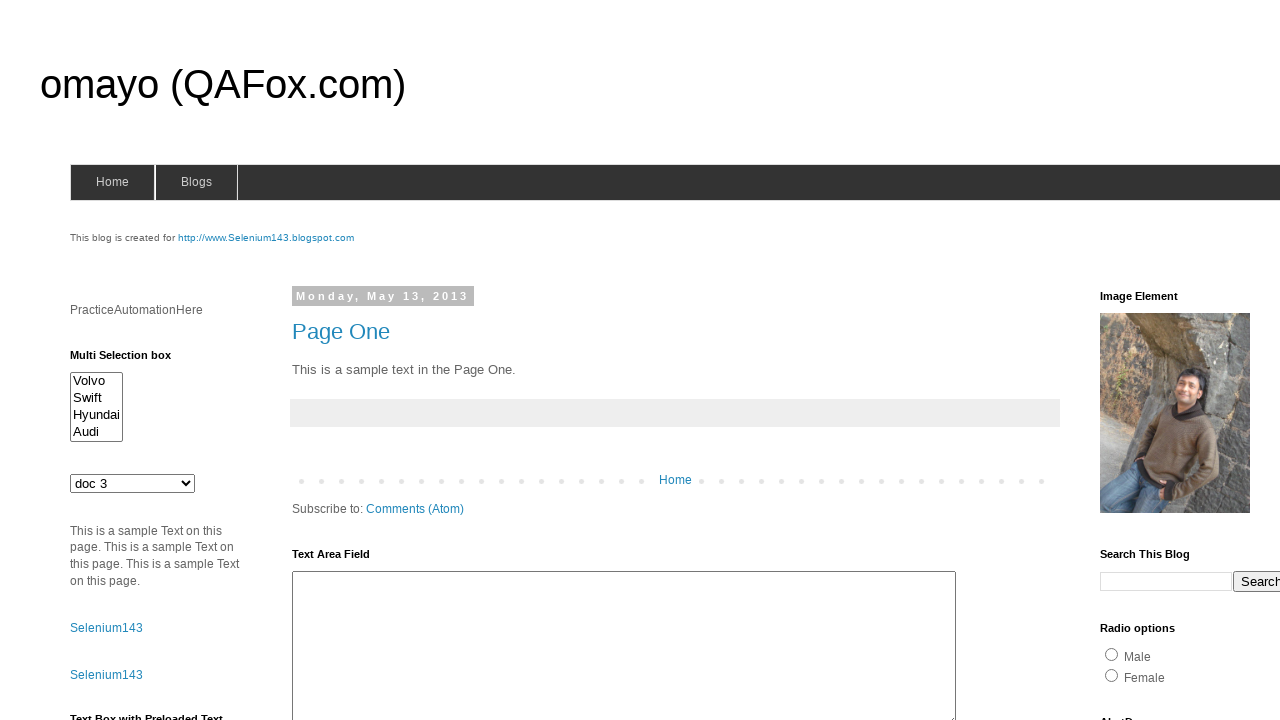